Tests that the complete-all checkbox updates state when individual items are completed or cleared

Starting URL: https://demo.playwright.dev/todomvc

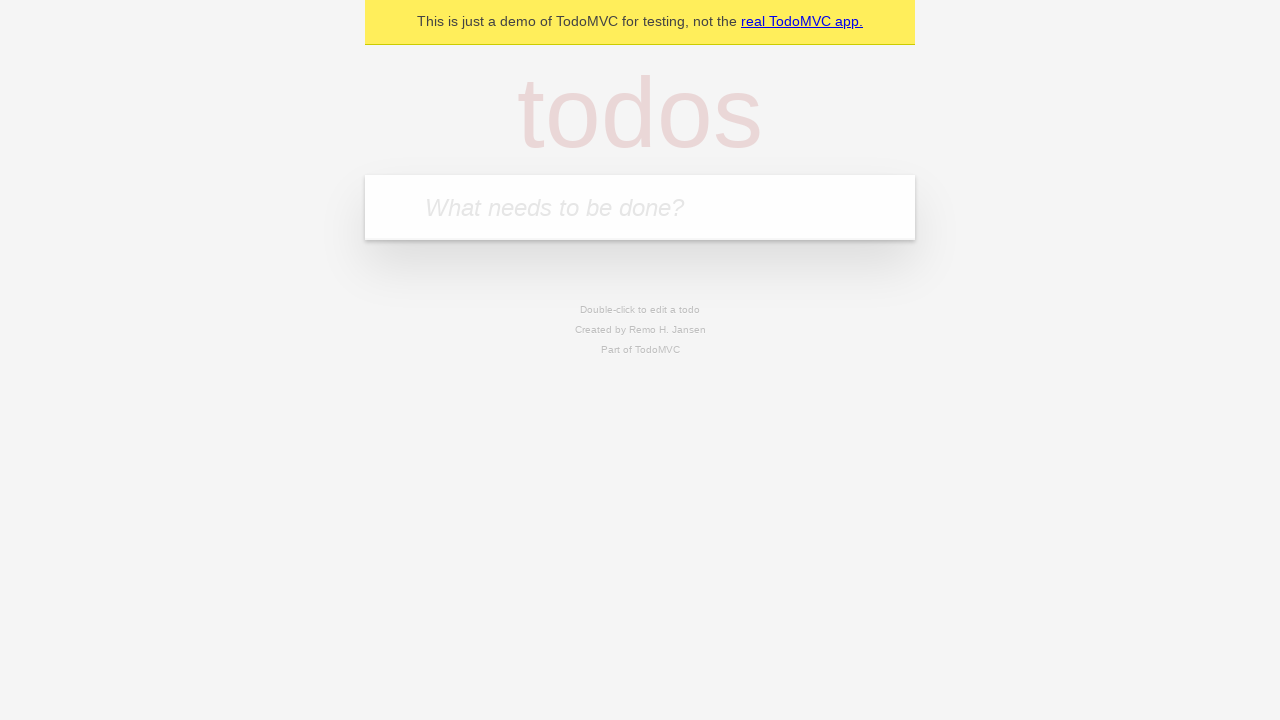

Filled new todo field with 'buy some cheese' on internal:attr=[placeholder="What needs to be done?"i]
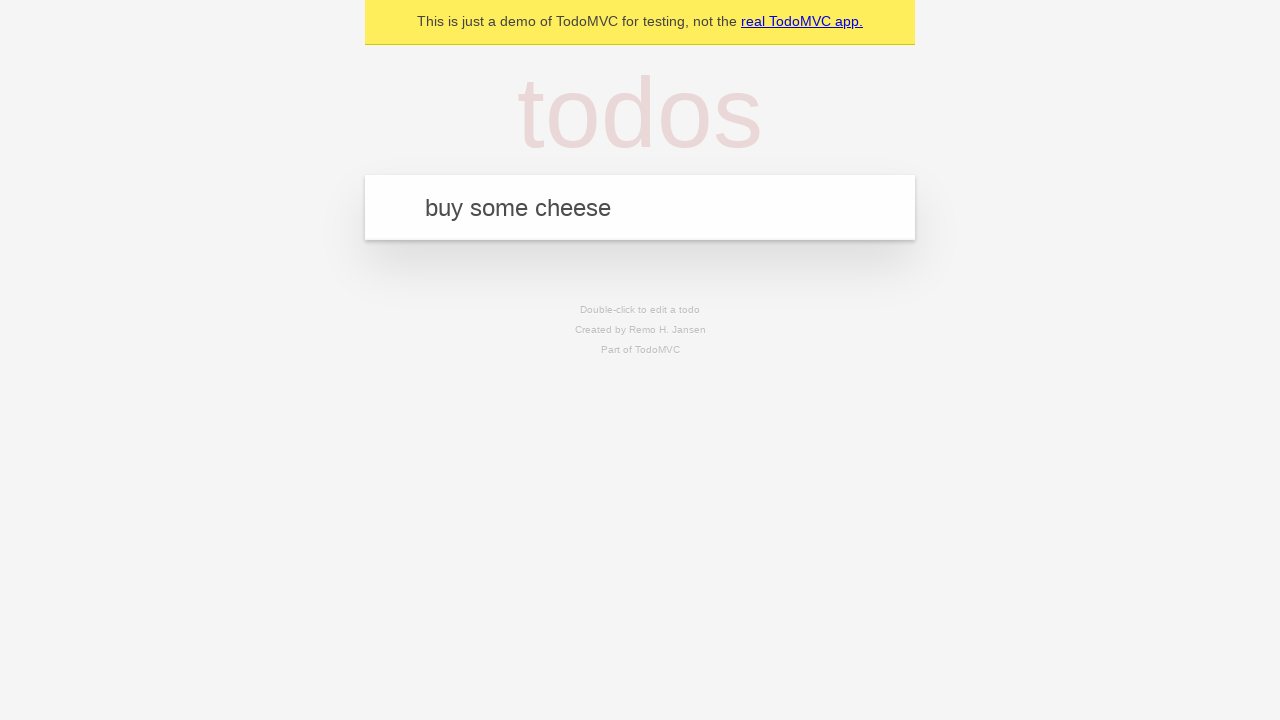

Pressed Enter to add first todo on internal:attr=[placeholder="What needs to be done?"i]
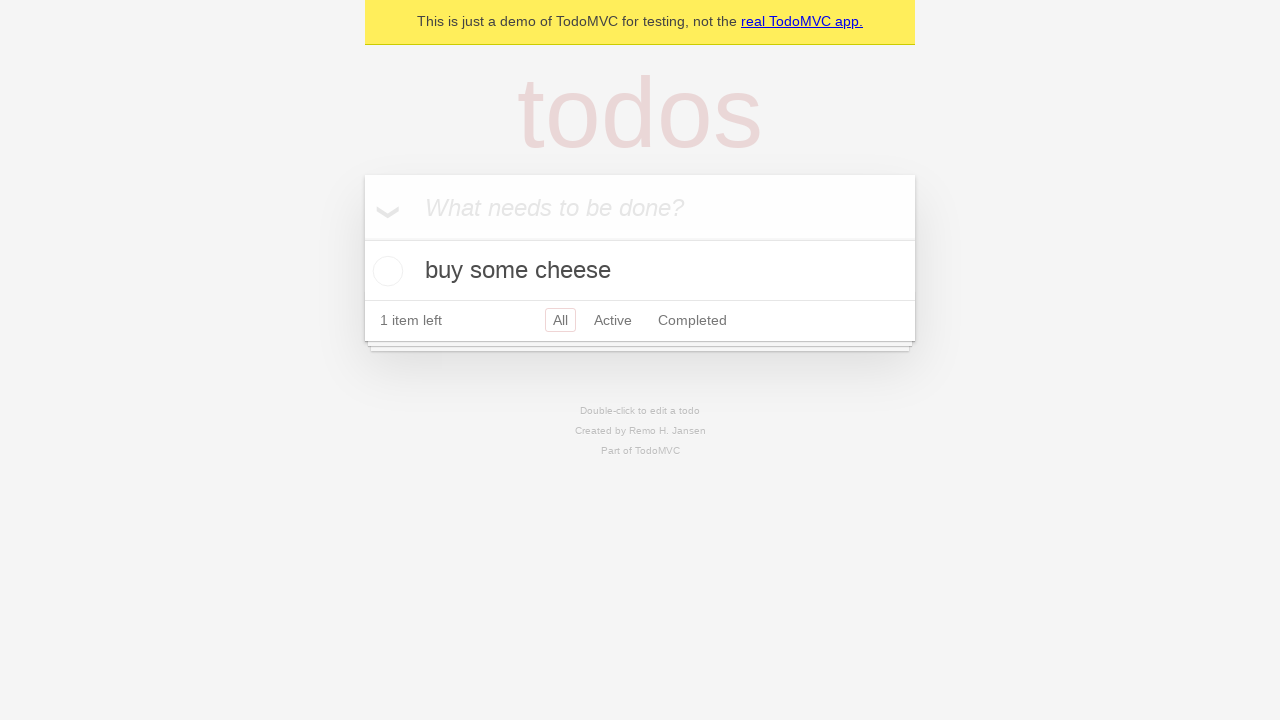

Filled new todo field with 'feed the cat' on internal:attr=[placeholder="What needs to be done?"i]
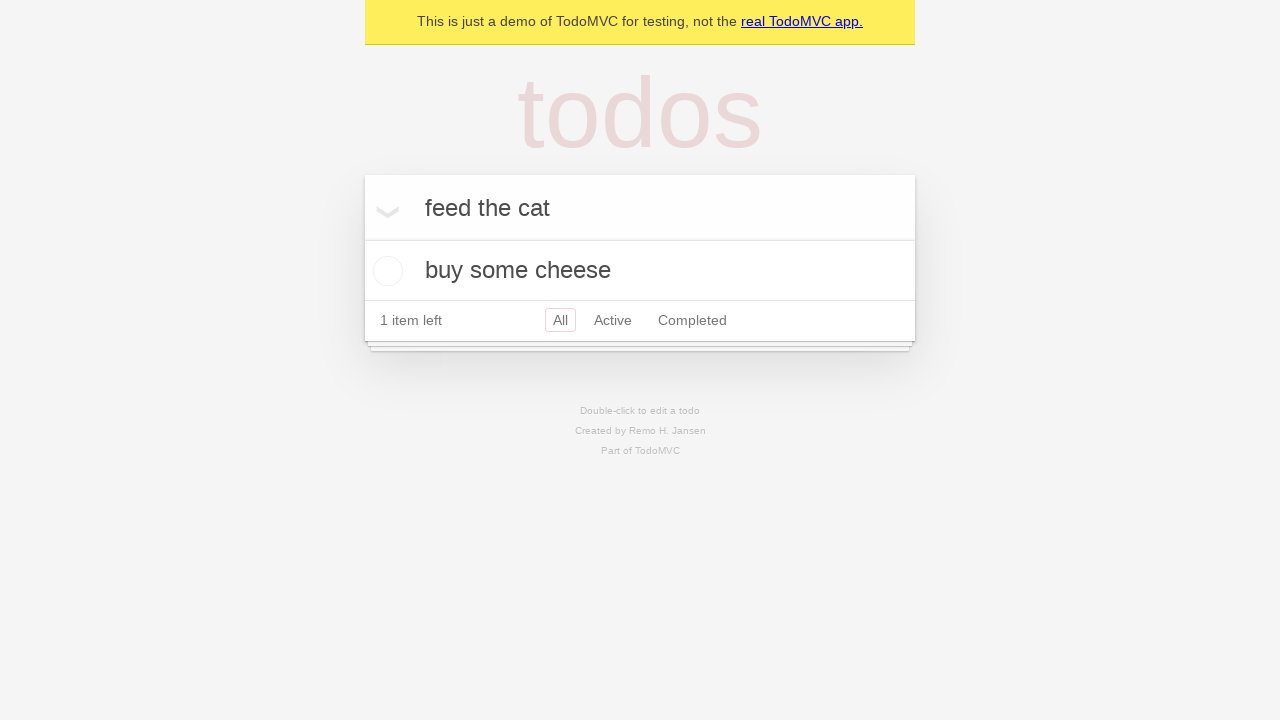

Pressed Enter to add second todo on internal:attr=[placeholder="What needs to be done?"i]
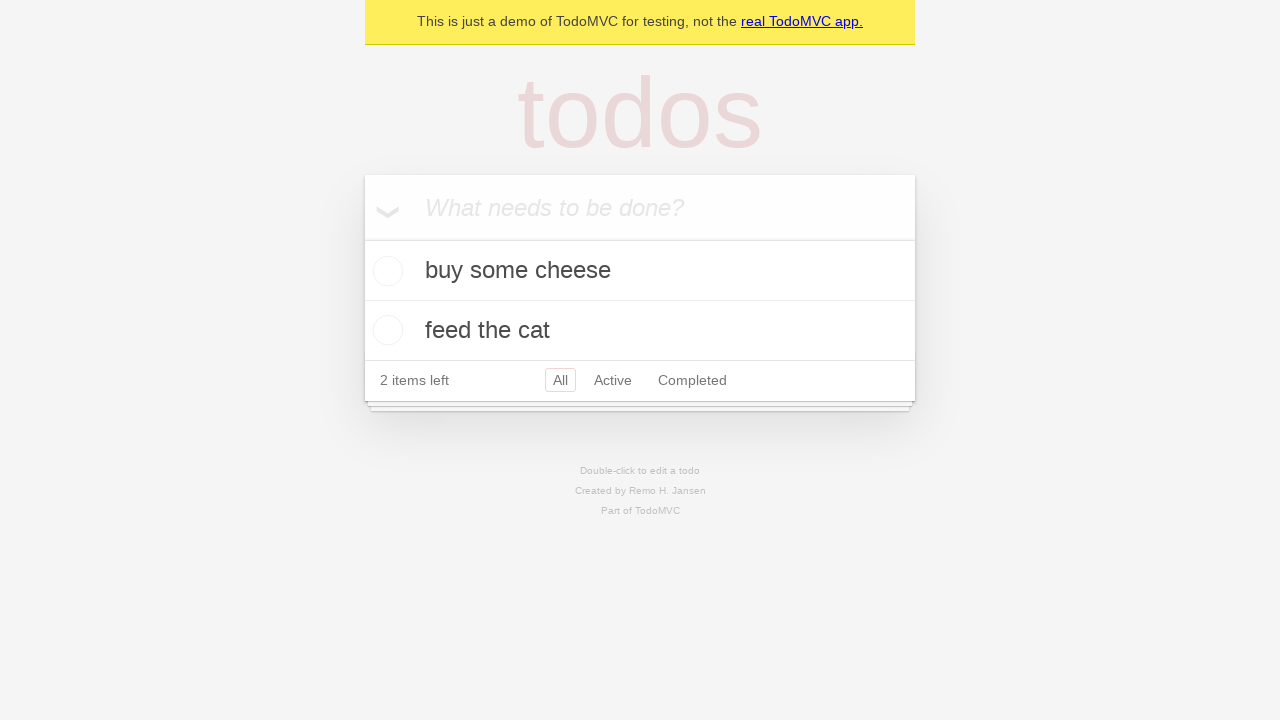

Filled new todo field with 'book a doctors appointment' on internal:attr=[placeholder="What needs to be done?"i]
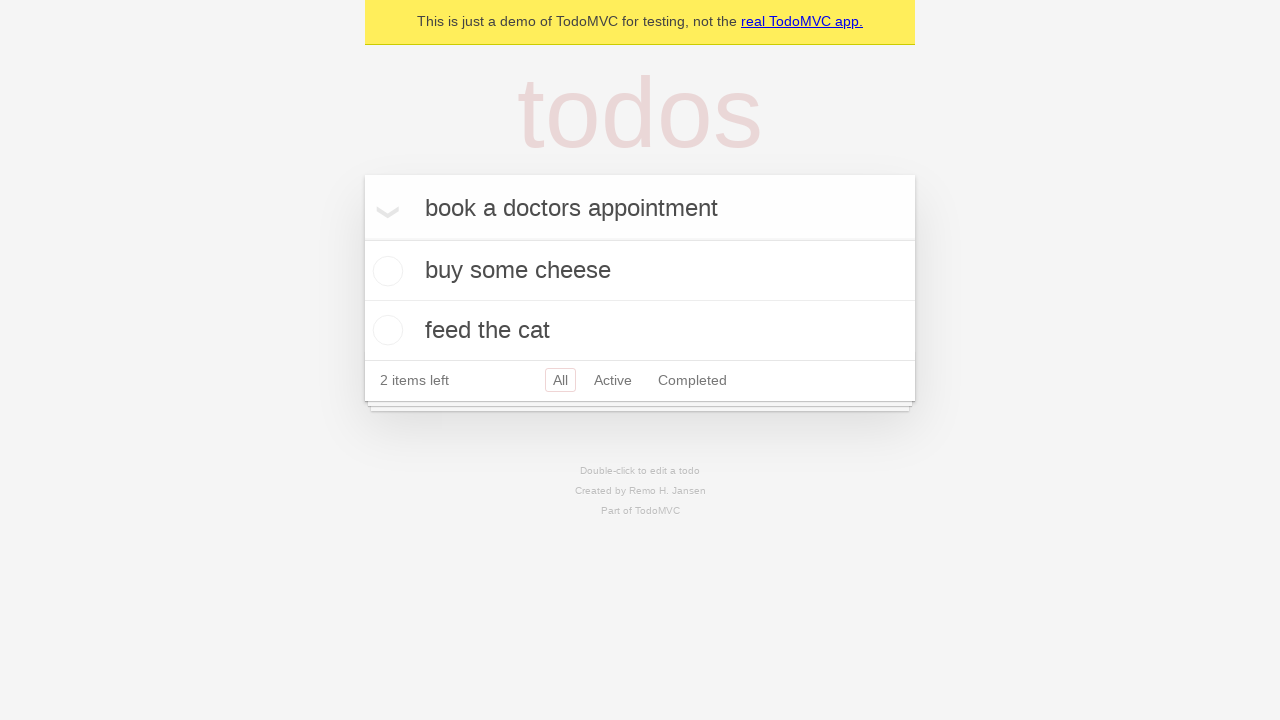

Pressed Enter to add third todo on internal:attr=[placeholder="What needs to be done?"i]
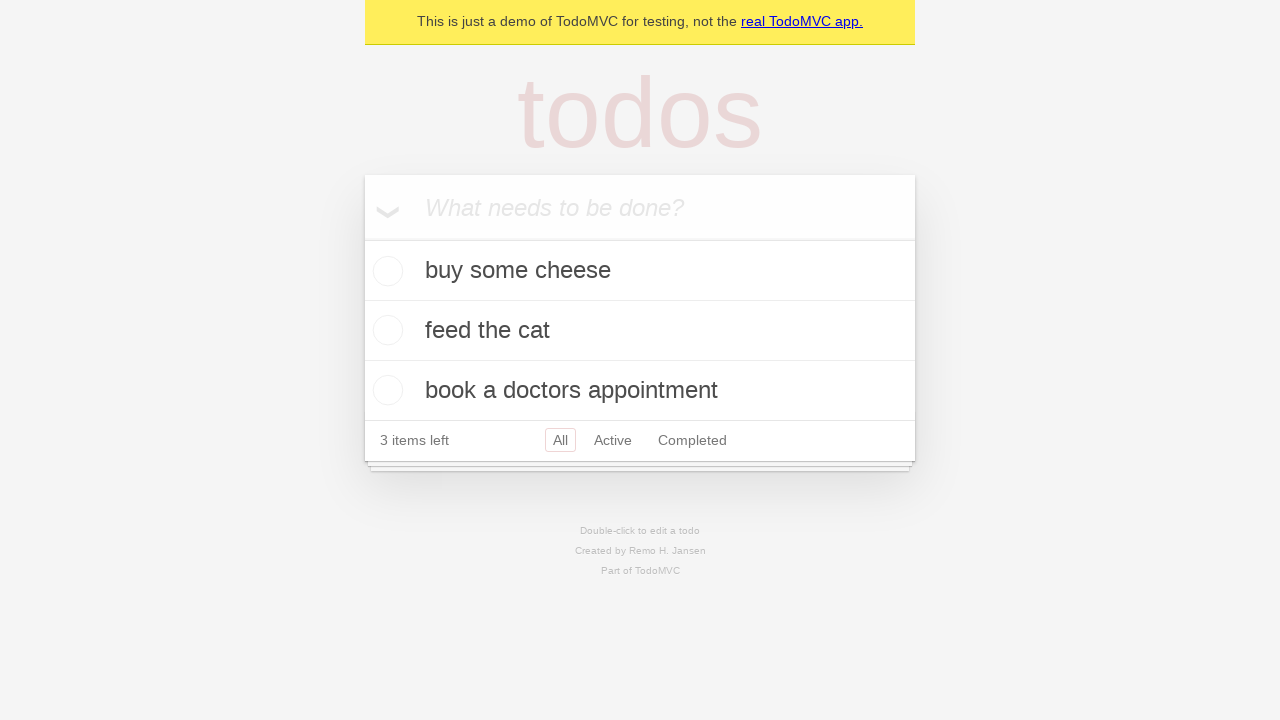

Checked 'Mark all as complete' checkbox at (362, 238) on internal:label="Mark all as complete"i
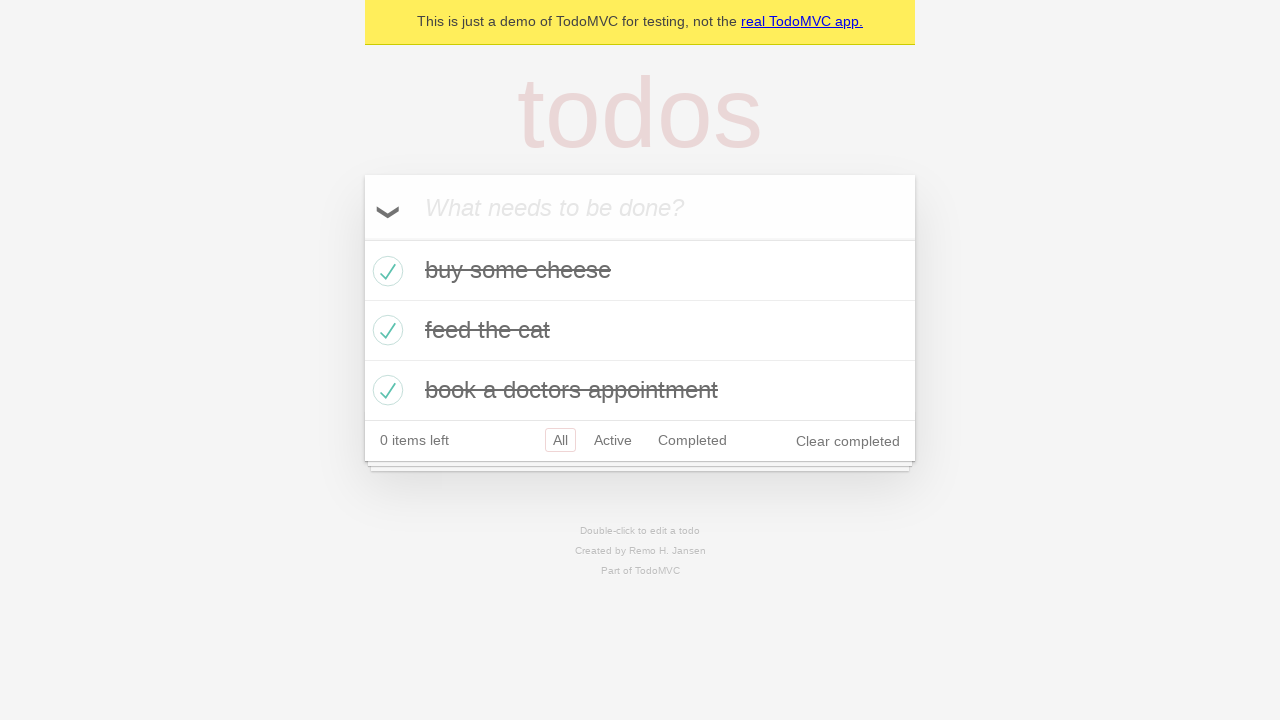

Unchecked first todo item checkbox at (385, 271) on internal:testid=[data-testid="todo-item"s] >> nth=0 >> internal:role=checkbox
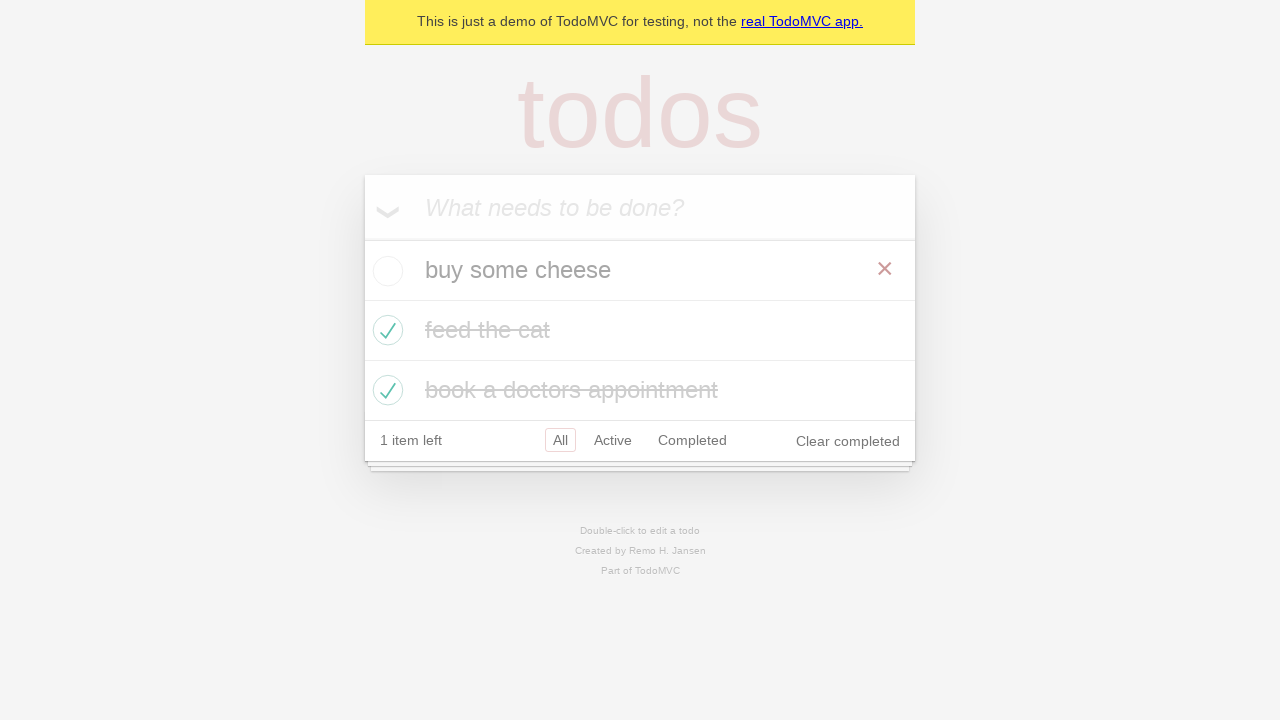

Checked first todo item checkbox again at (385, 271) on internal:testid=[data-testid="todo-item"s] >> nth=0 >> internal:role=checkbox
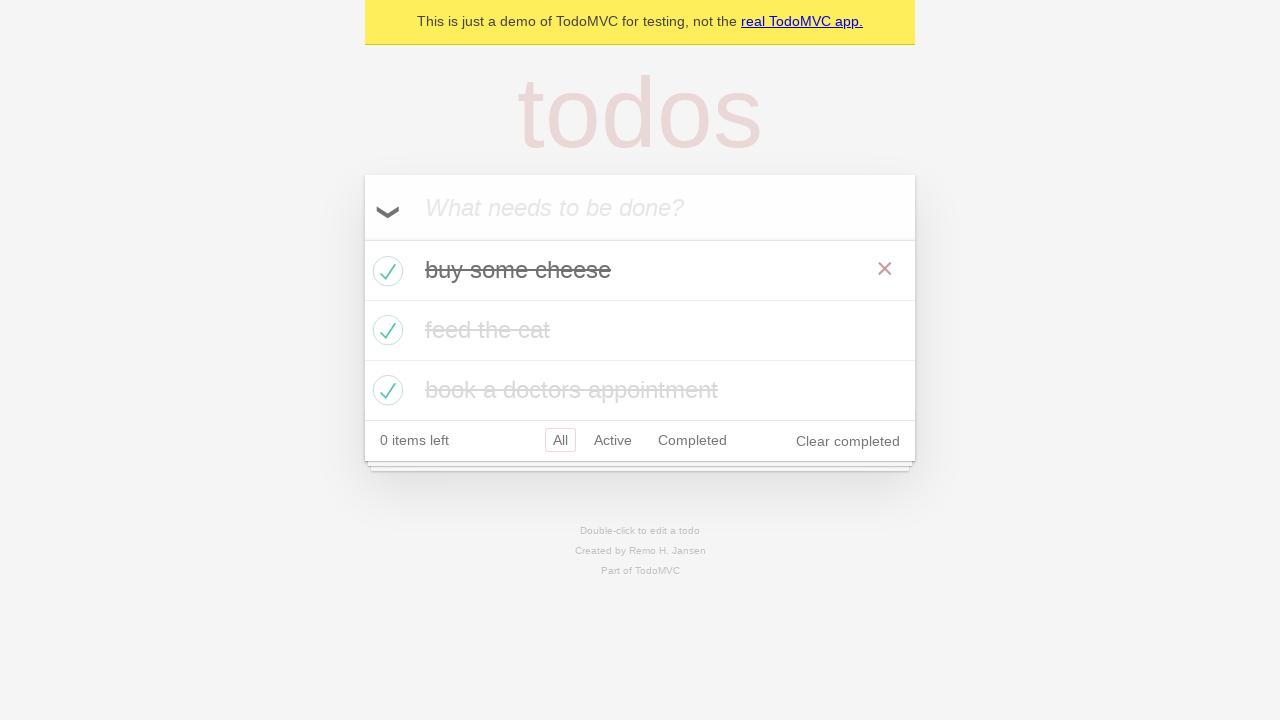

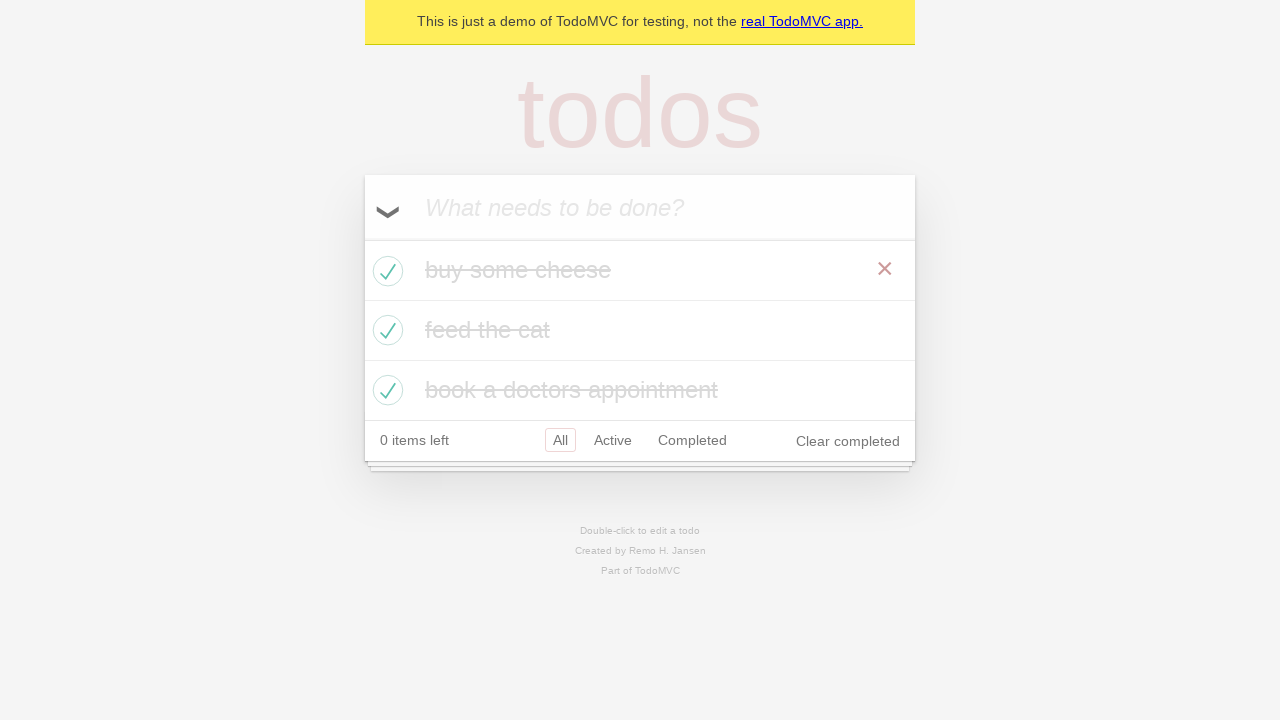